Tests that the Clear completed button is displayed when items are completed

Starting URL: https://demo.playwright.dev/todomvc

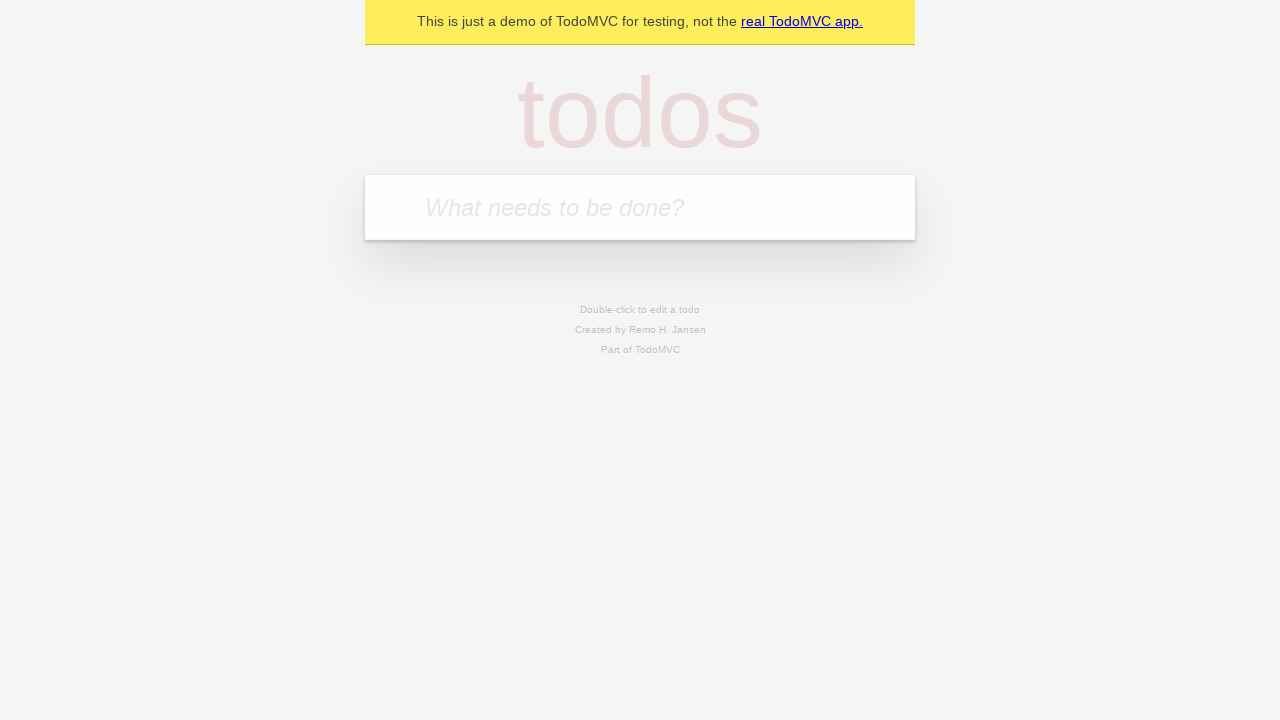

Filled todo input with 'buy some cheese' on internal:attr=[placeholder="What needs to be done?"i]
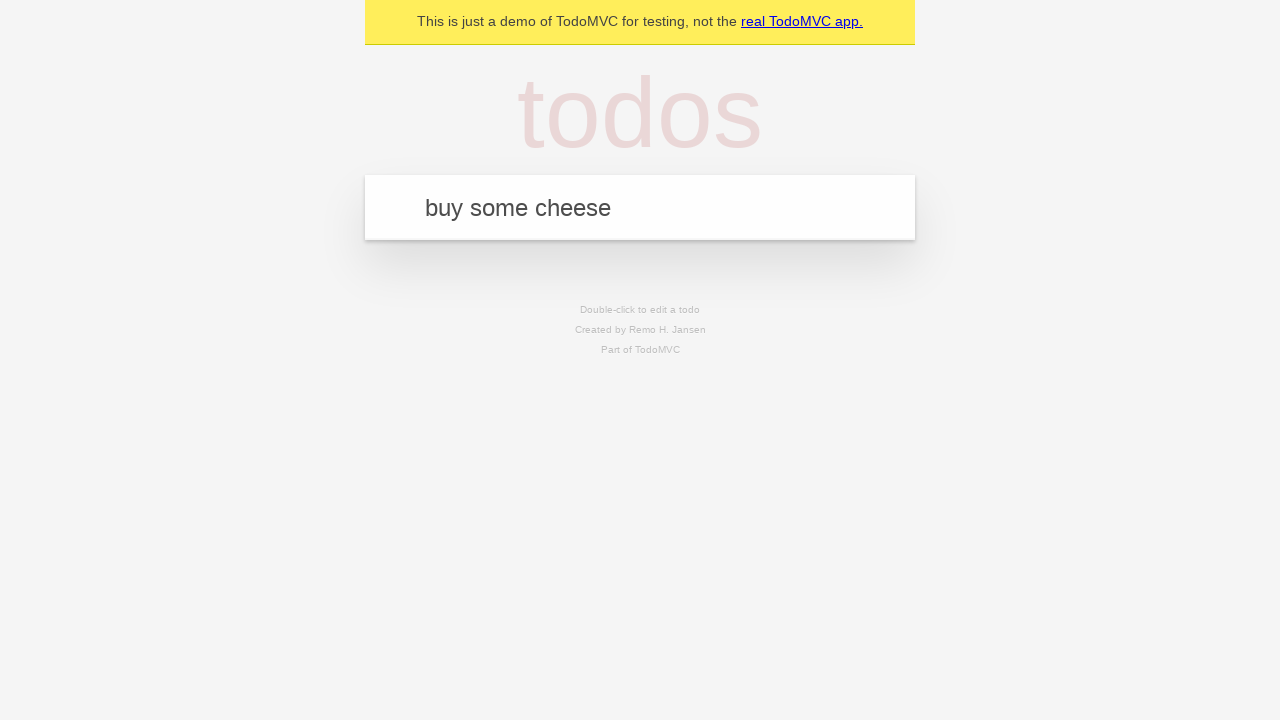

Pressed Enter to add first todo item on internal:attr=[placeholder="What needs to be done?"i]
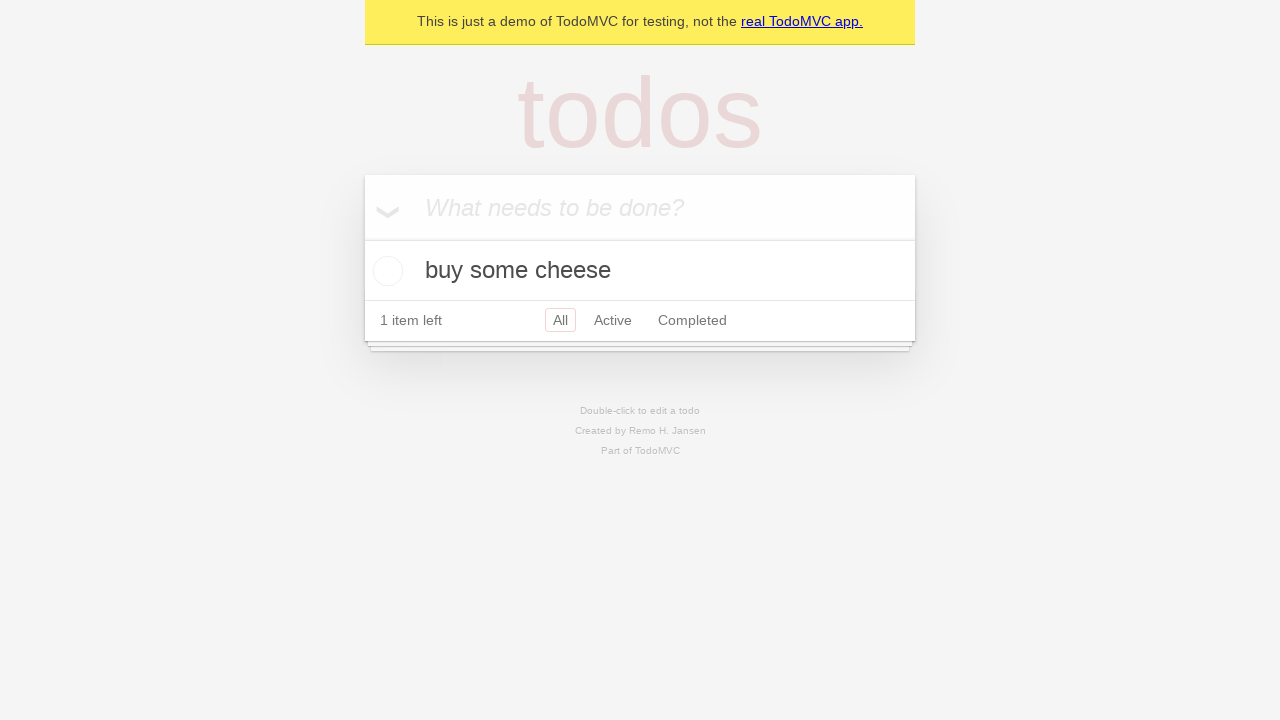

Filled todo input with 'feed the cat' on internal:attr=[placeholder="What needs to be done?"i]
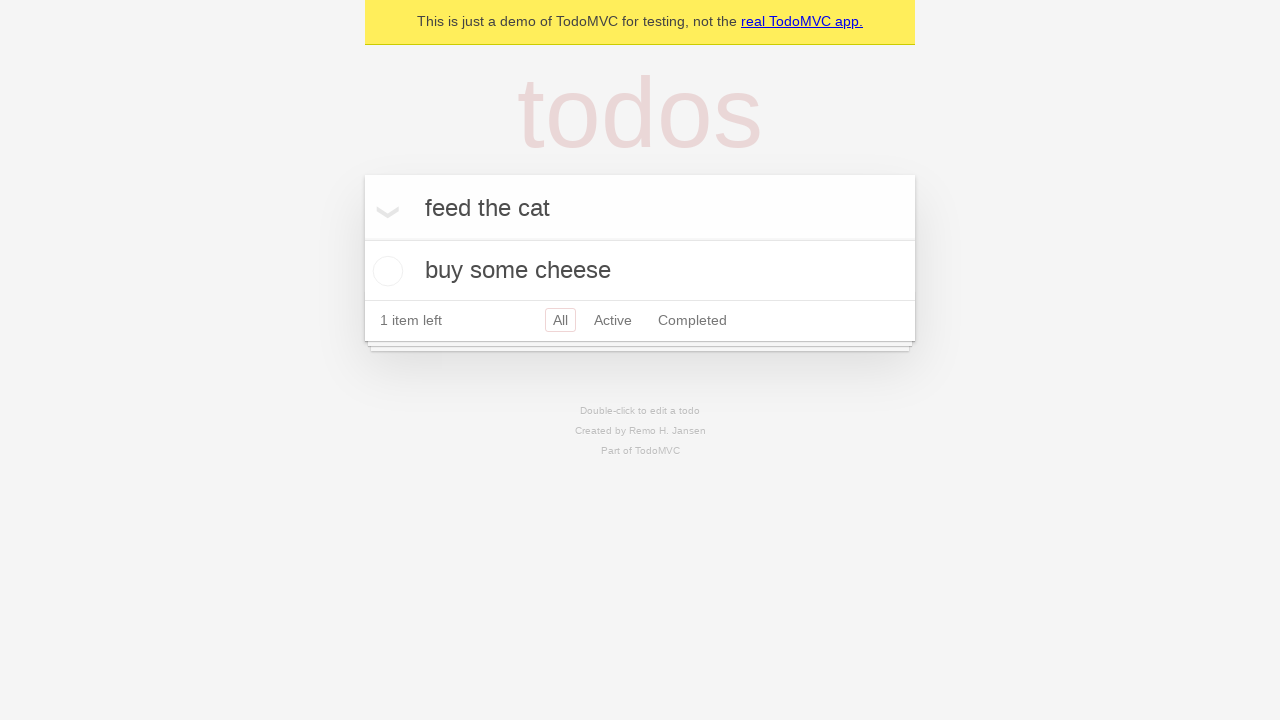

Pressed Enter to add second todo item on internal:attr=[placeholder="What needs to be done?"i]
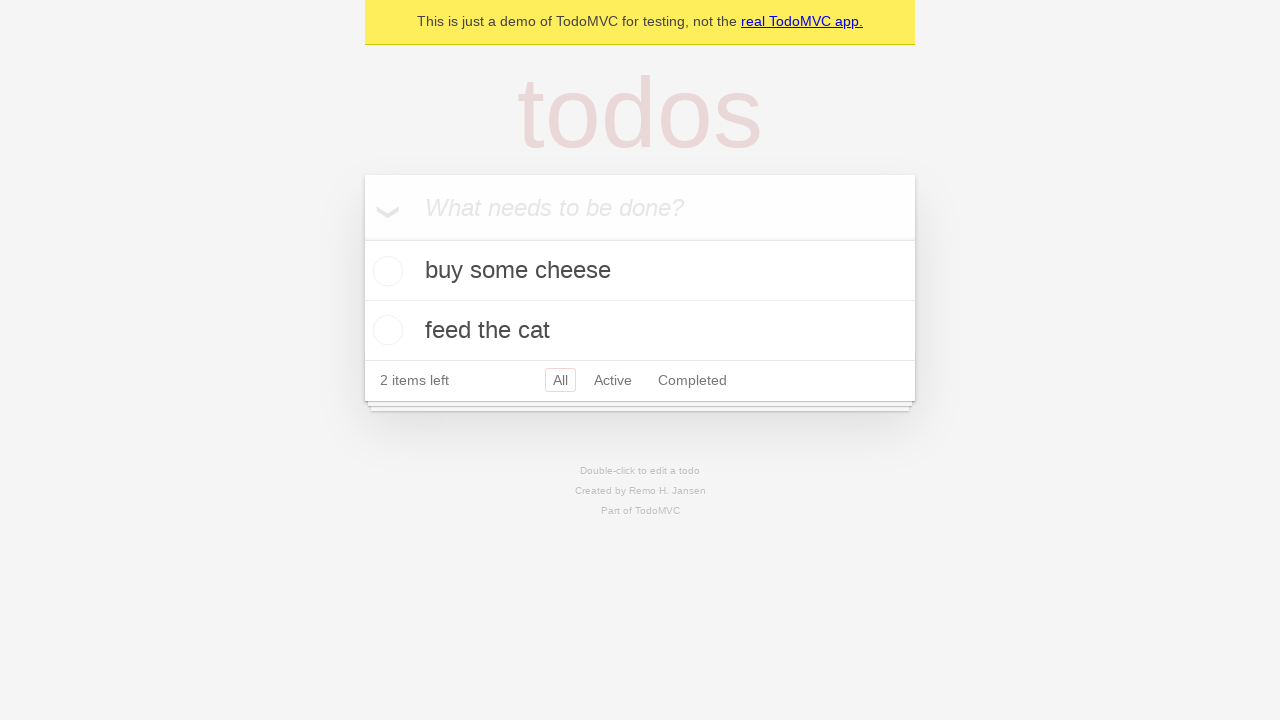

Filled todo input with 'book a doctors appointment' on internal:attr=[placeholder="What needs to be done?"i]
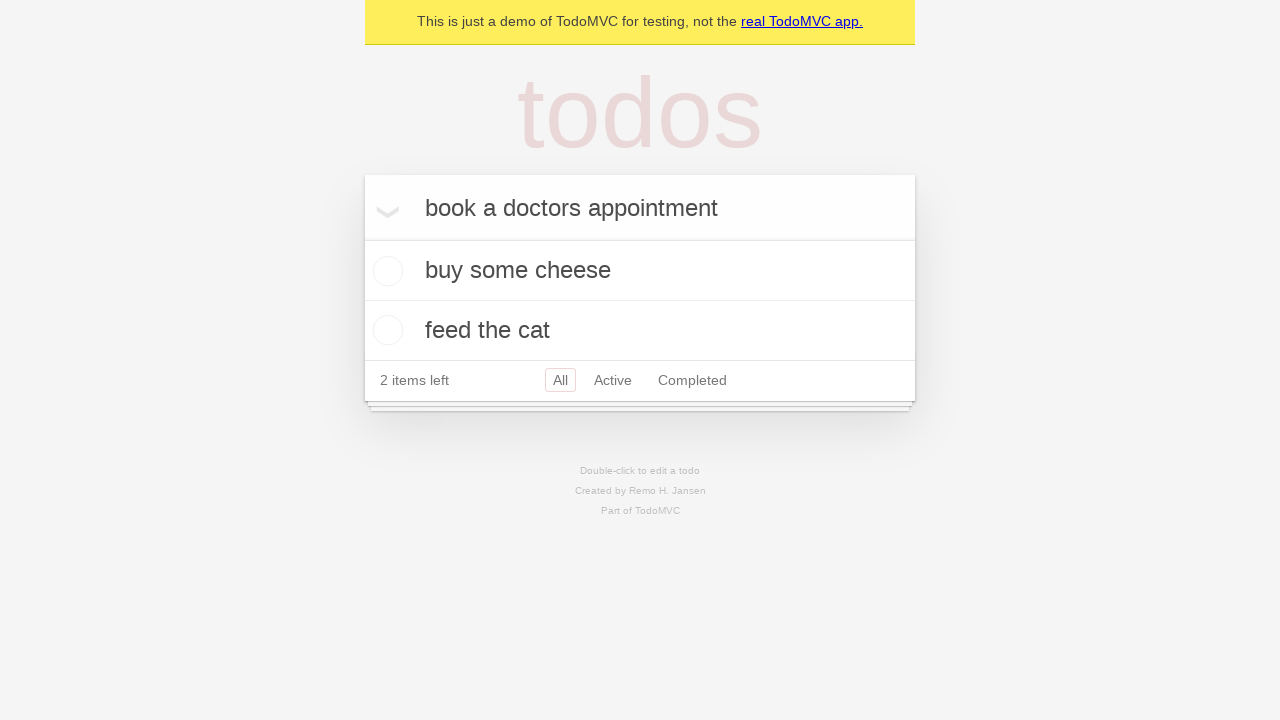

Pressed Enter to add third todo item on internal:attr=[placeholder="What needs to be done?"i]
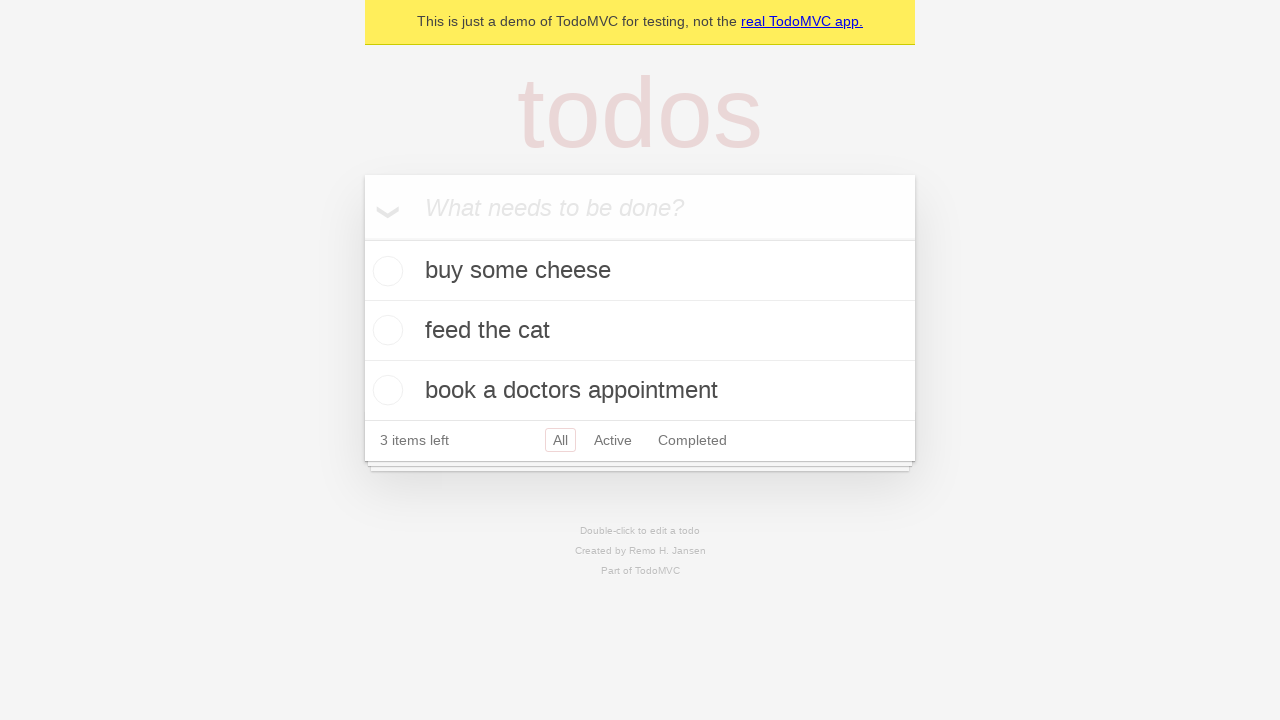

Todo items loaded and visible
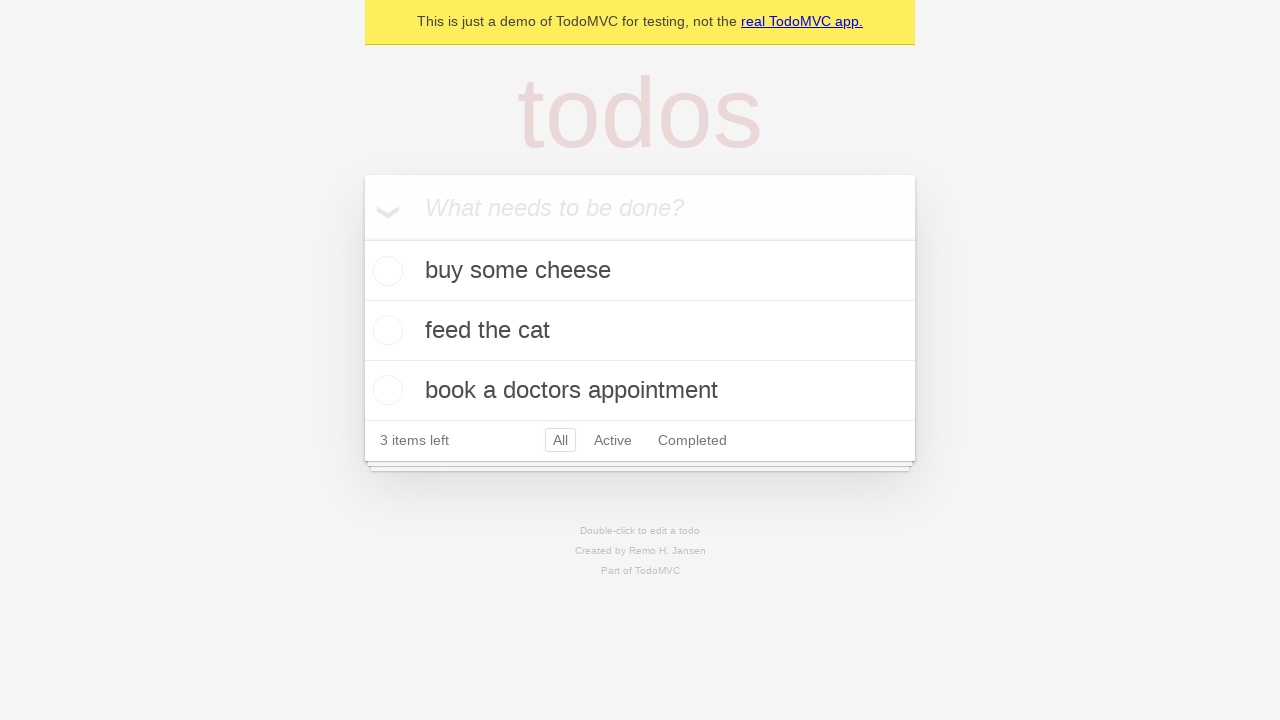

Checked the first todo item as completed at (385, 271) on .todo-list li .toggle >> nth=0
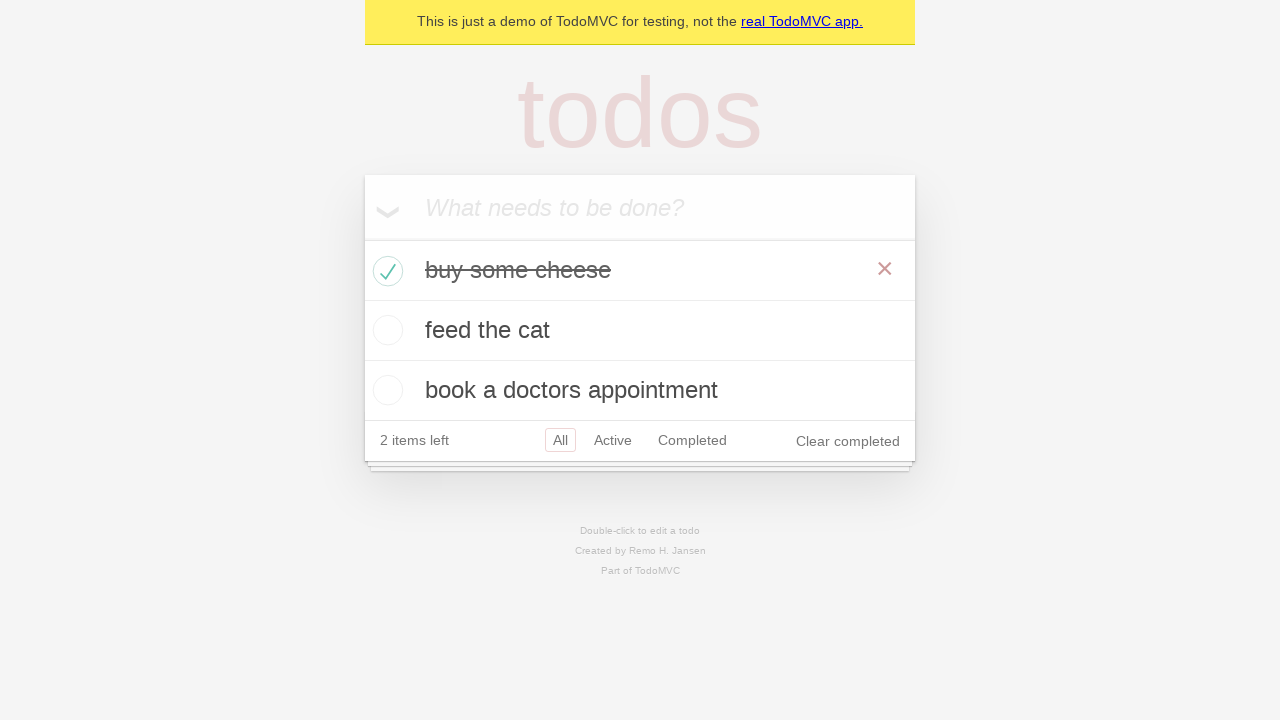

Clear completed button appeared after marking item as done
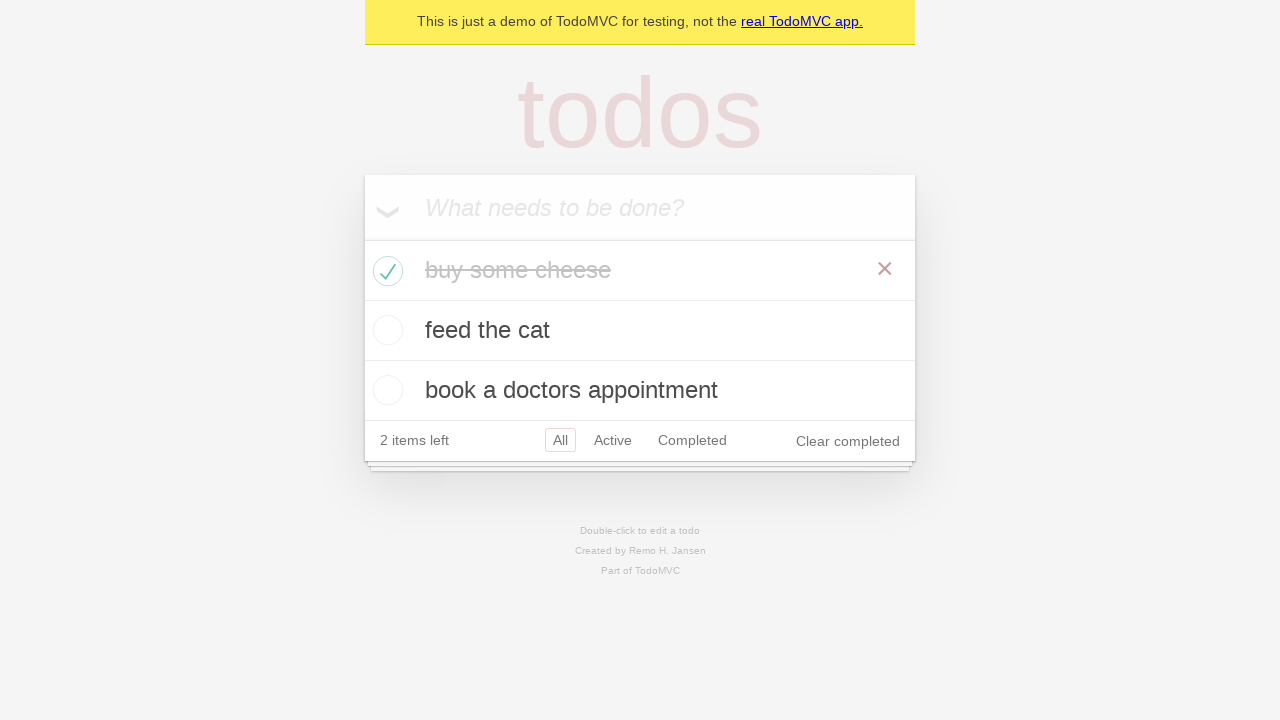

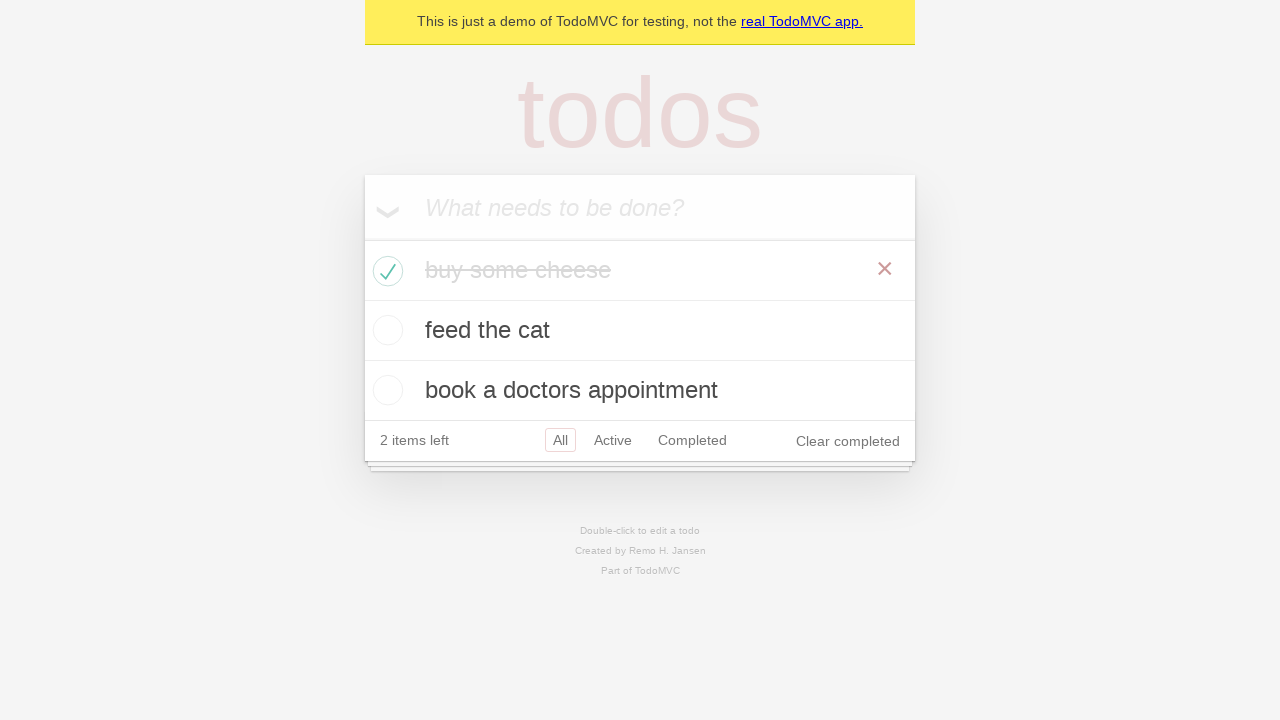